Tests timeout handling during dynamic loading by clicking start button and waiting for element visibility with timeout handling.

Starting URL: http://the-internet.herokuapp.com/dynamic_loading/1

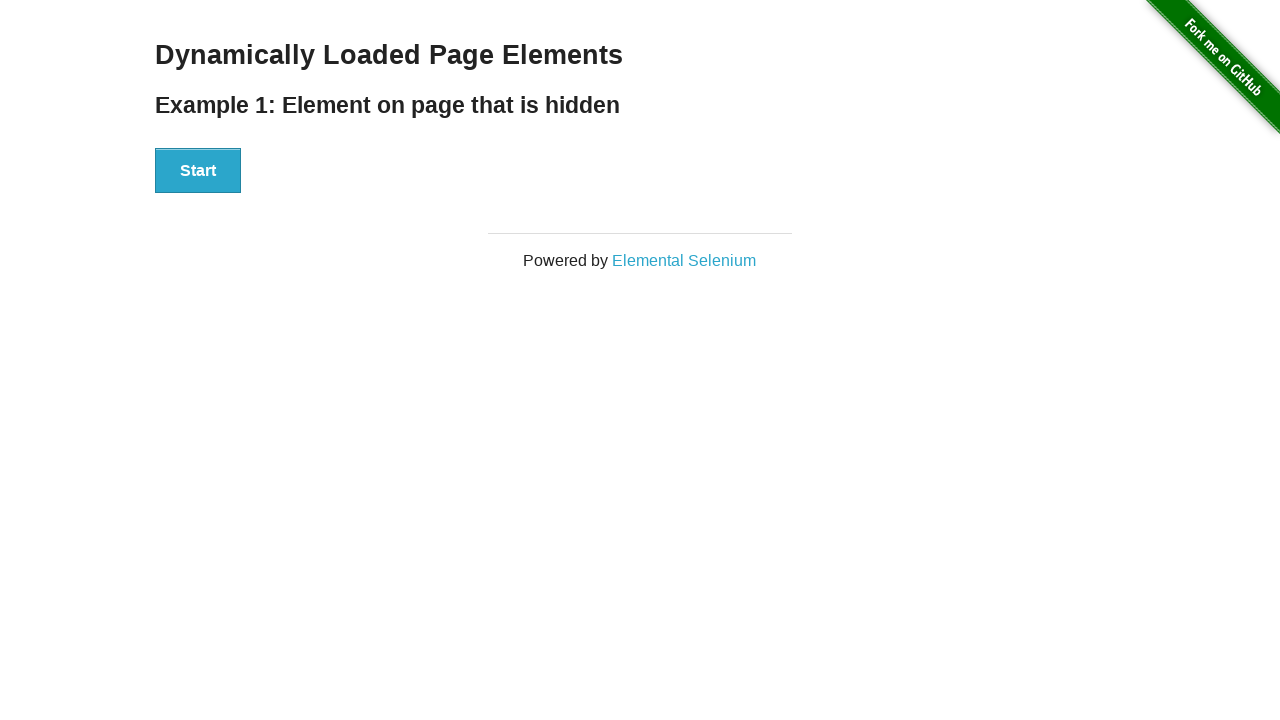

Clicked start button to begin dynamic loading at (198, 171) on xpath=//div[@id='start']/button
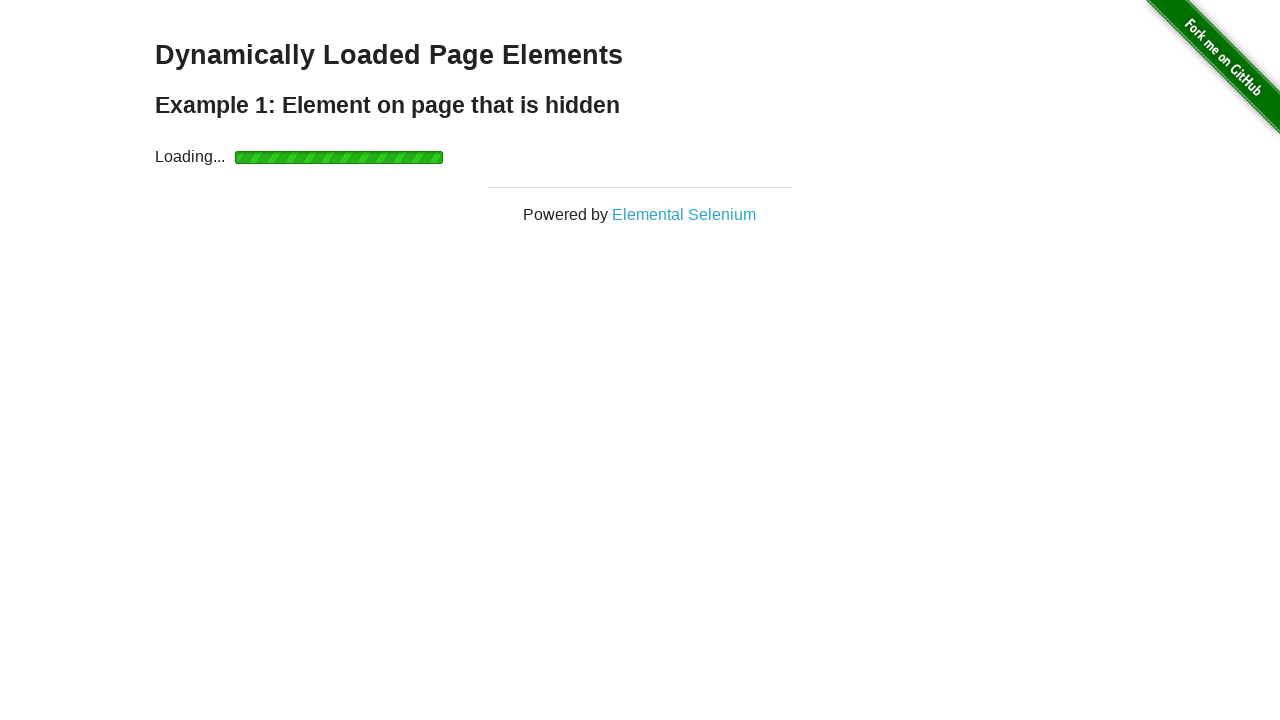

Waited for finish element to become visible with 10 second timeout
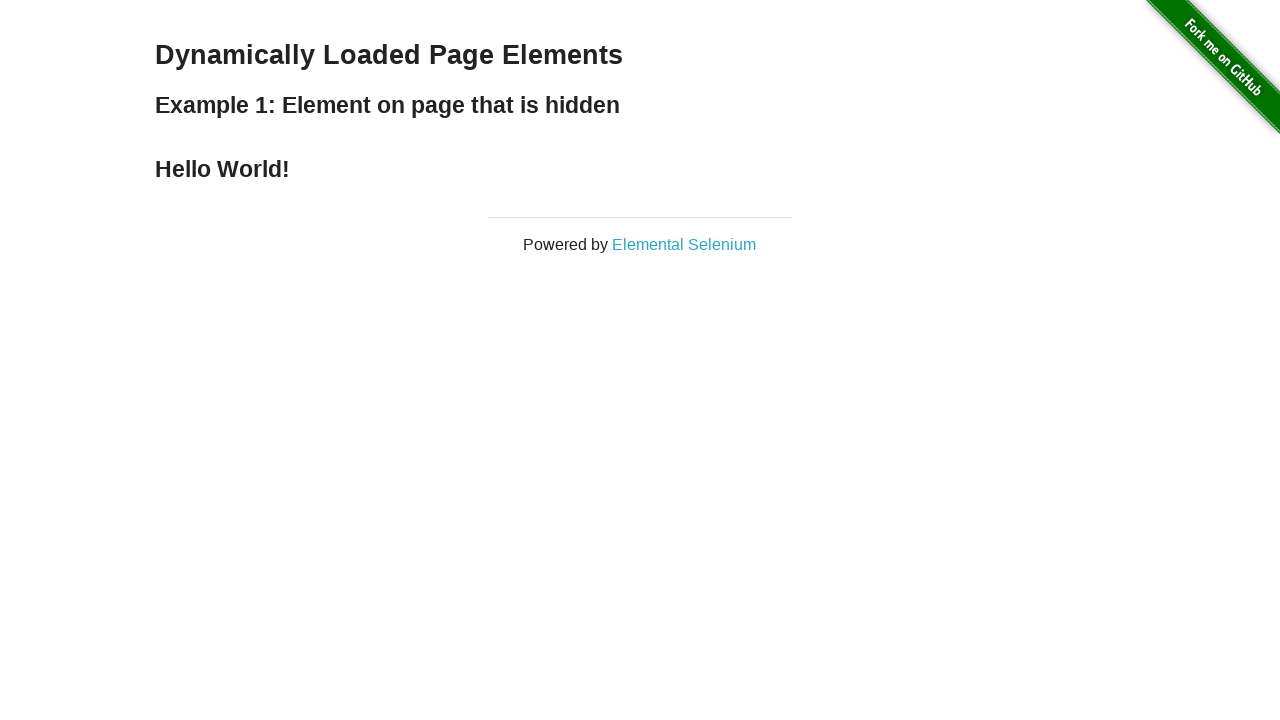

Retrieved text content from finish element
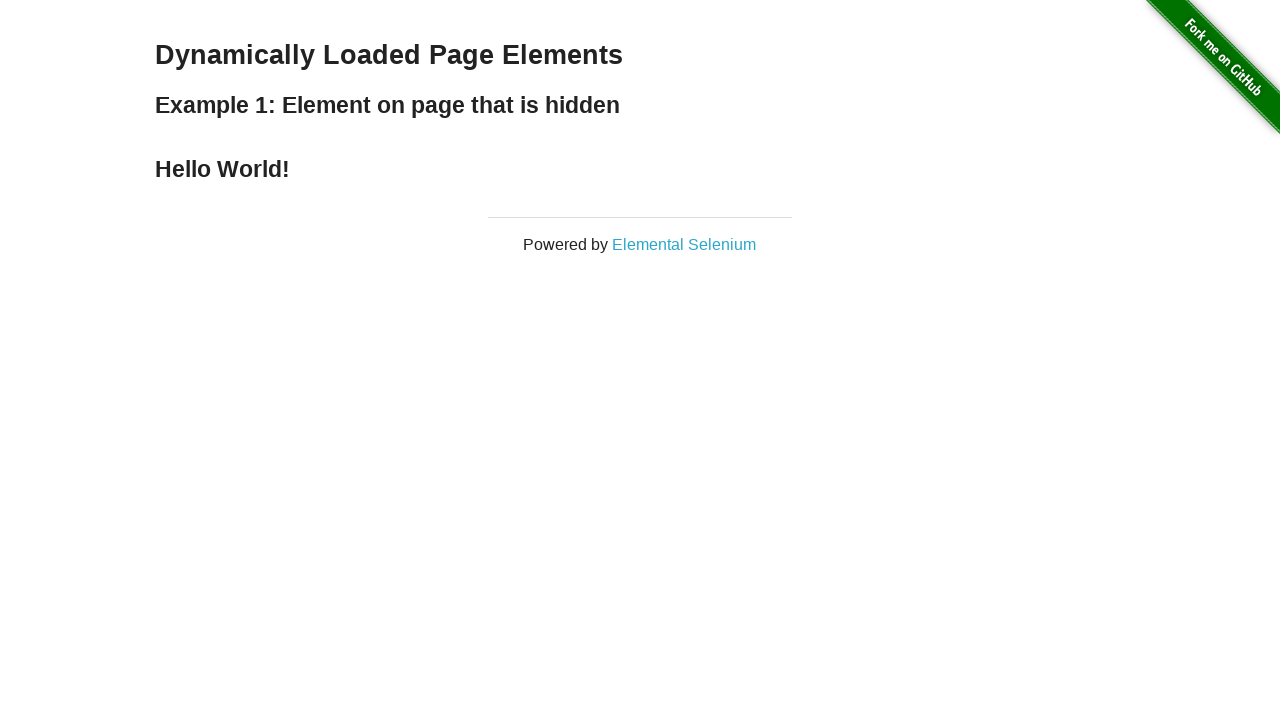

Asserted that finish text contains 'Hello World!'
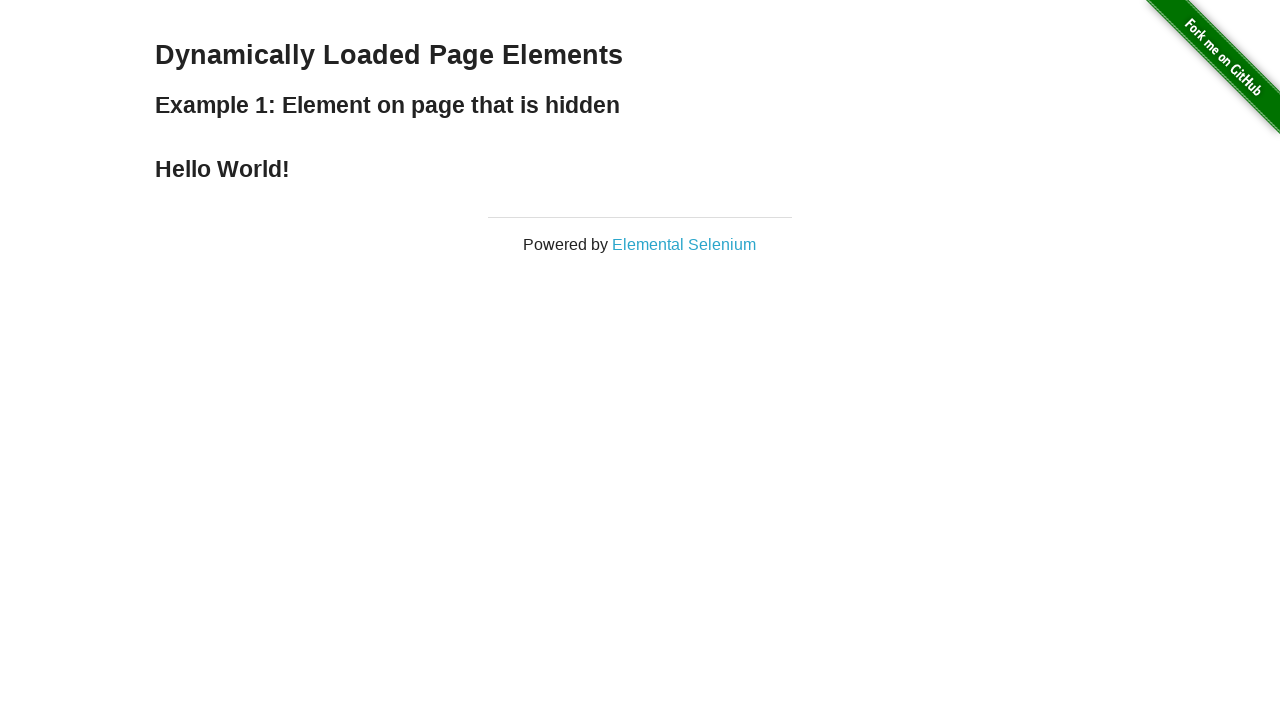

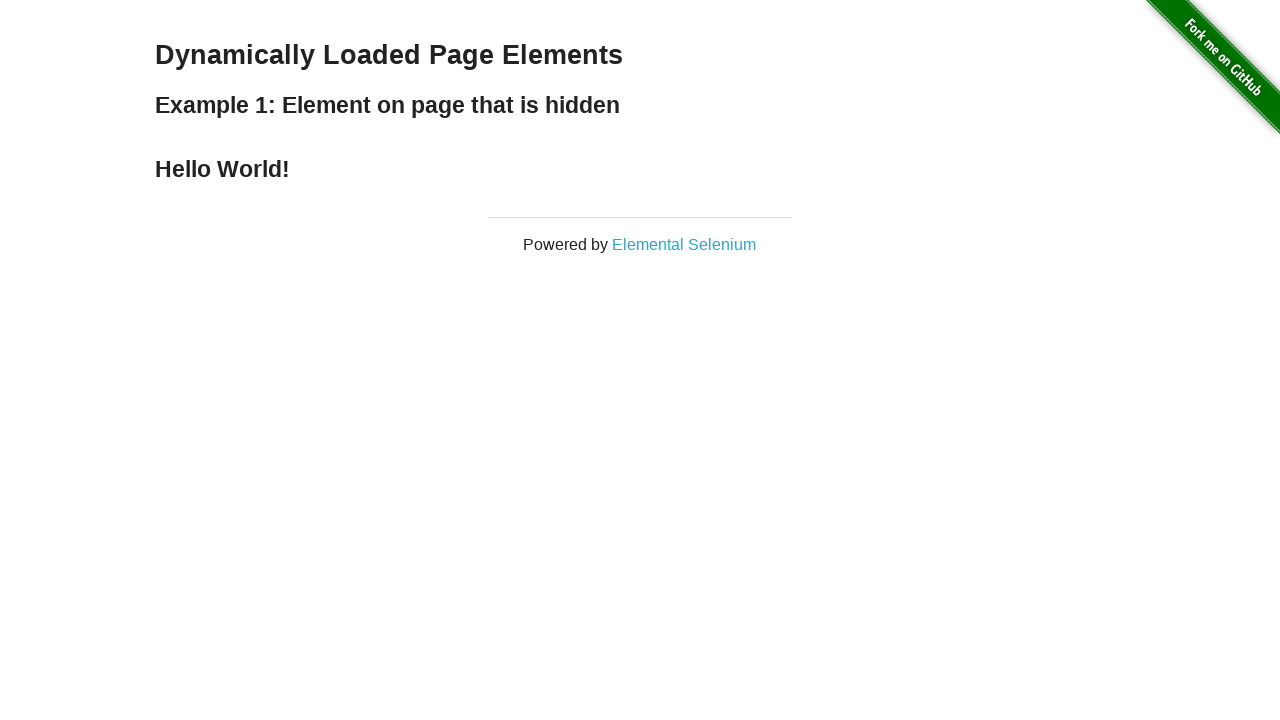